Tests flight search form submission by selecting departure and destination cities, then verifying the results page header

Starting URL: https://blazedemo.com/

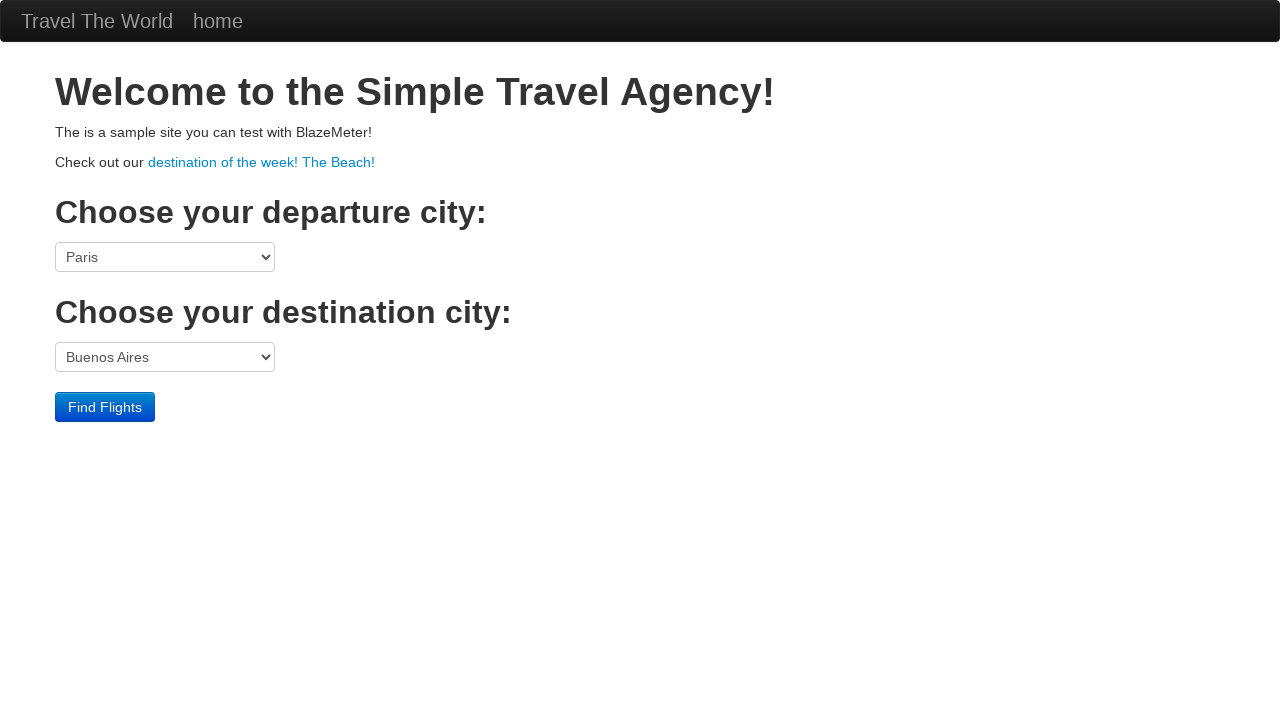

Selected departure city 'San Diego' on select[name='fromPort']
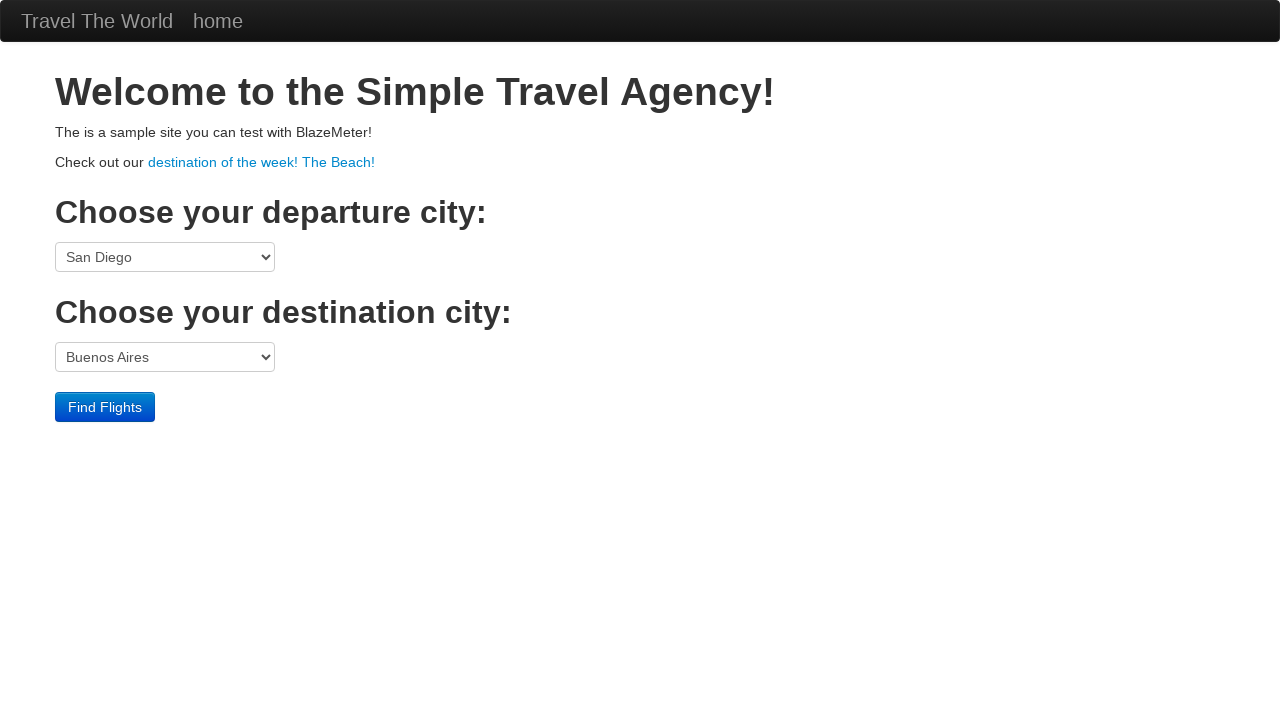

Selected destination city 'Buenos Aires' on select[name='toPort']
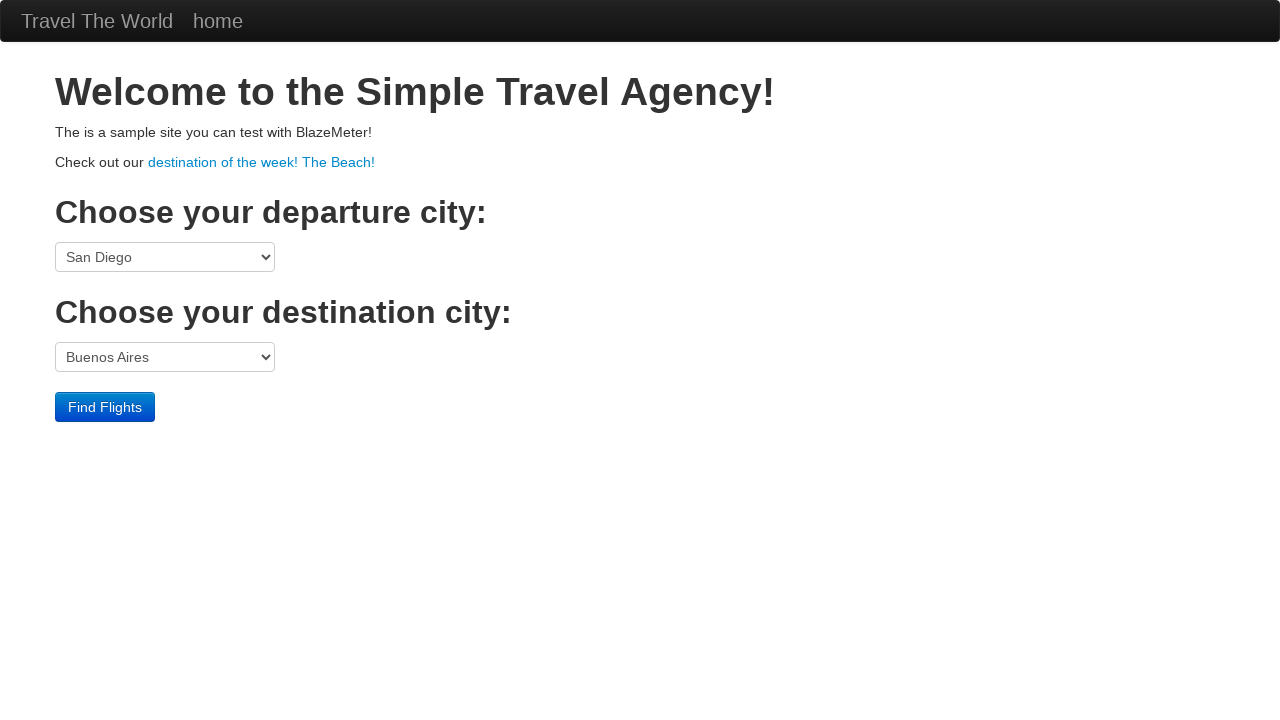

Submitted flight search form at (105, 407) on input[type='submit']
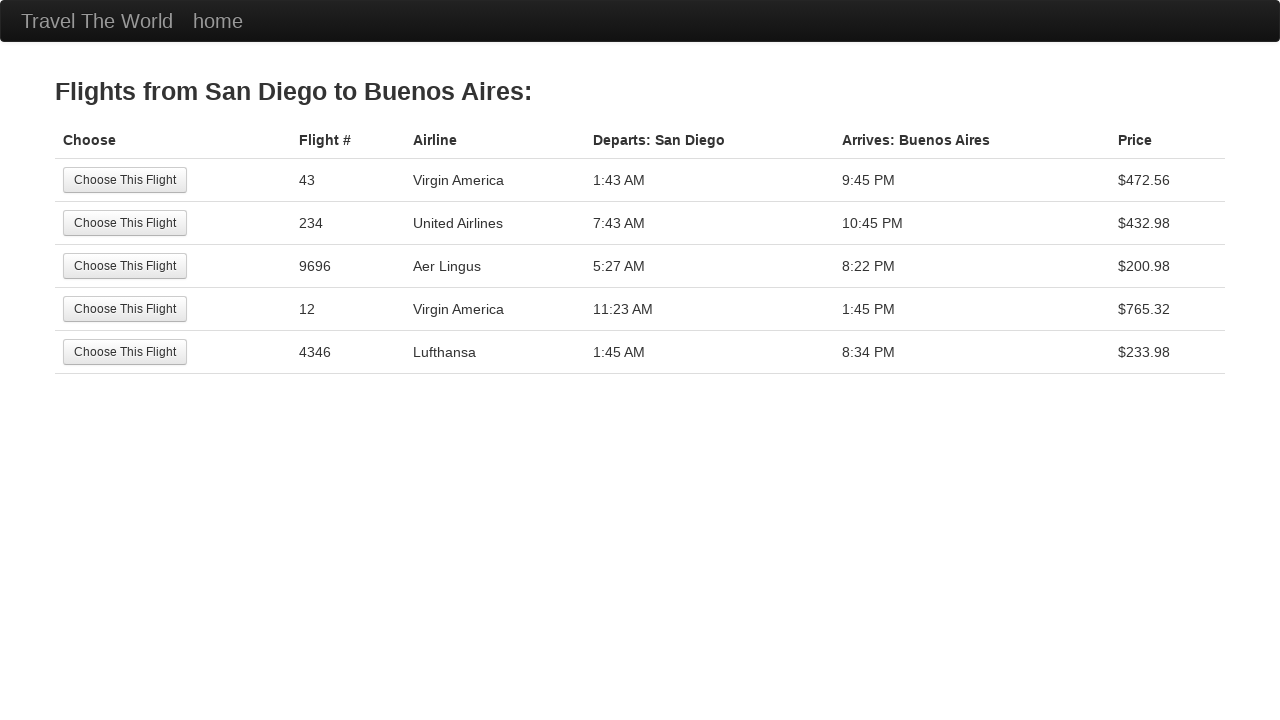

Results page loaded with header visible
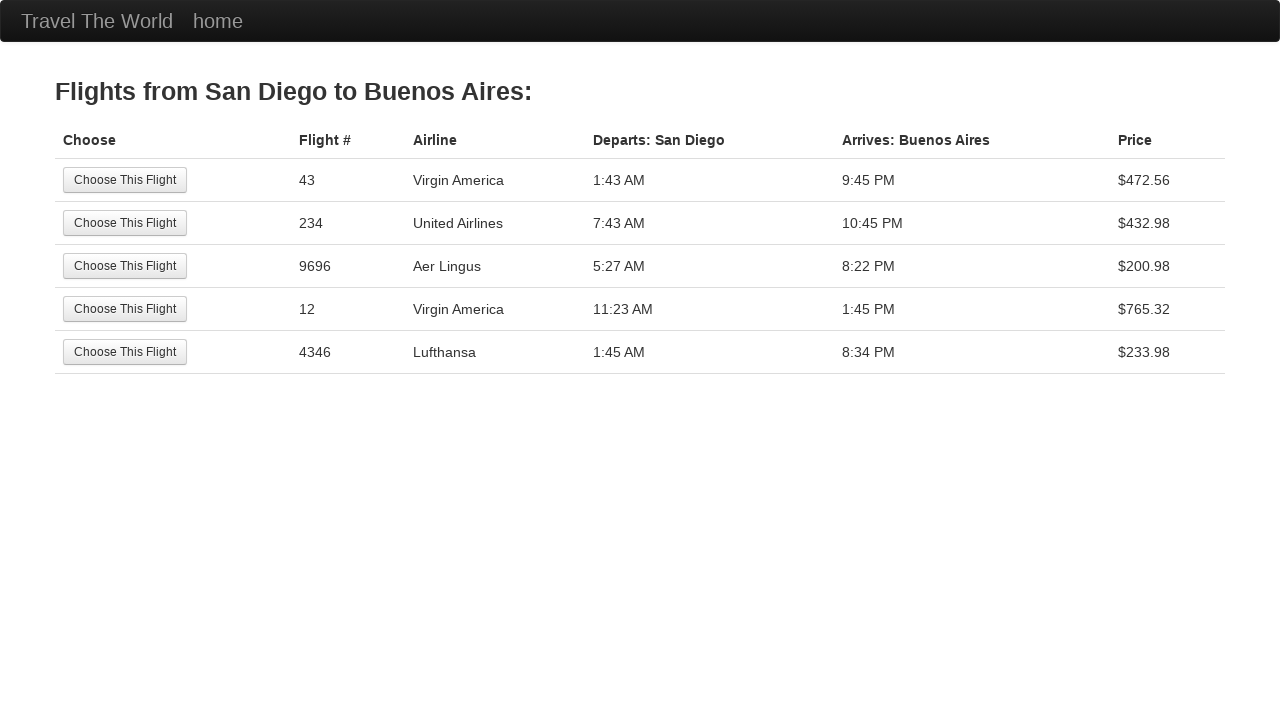

Extracted header text from results page
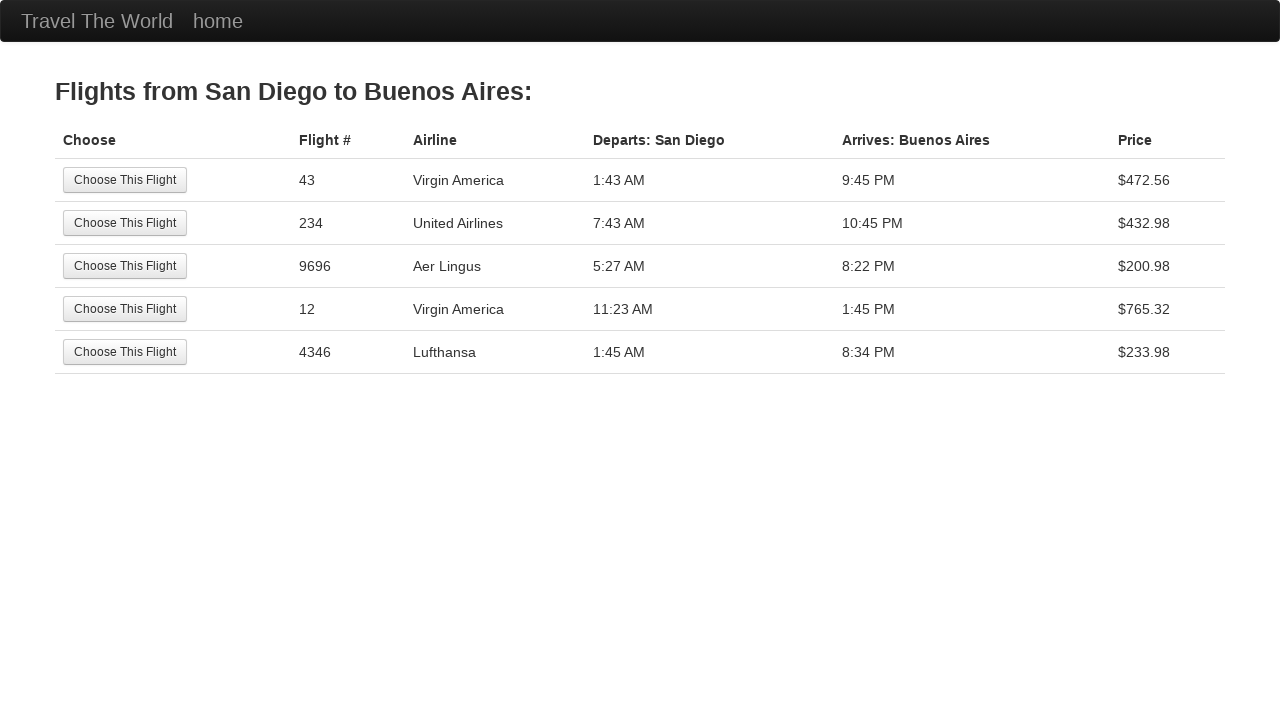

Verified header contains expected flight information
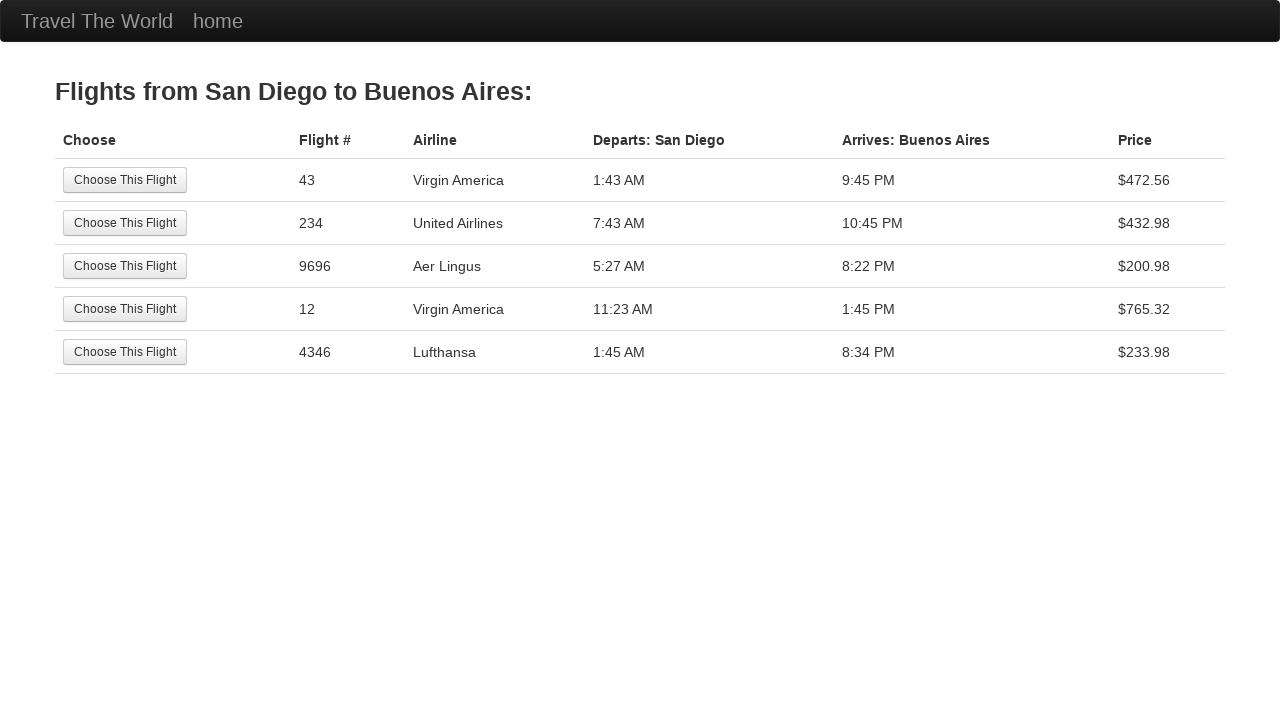

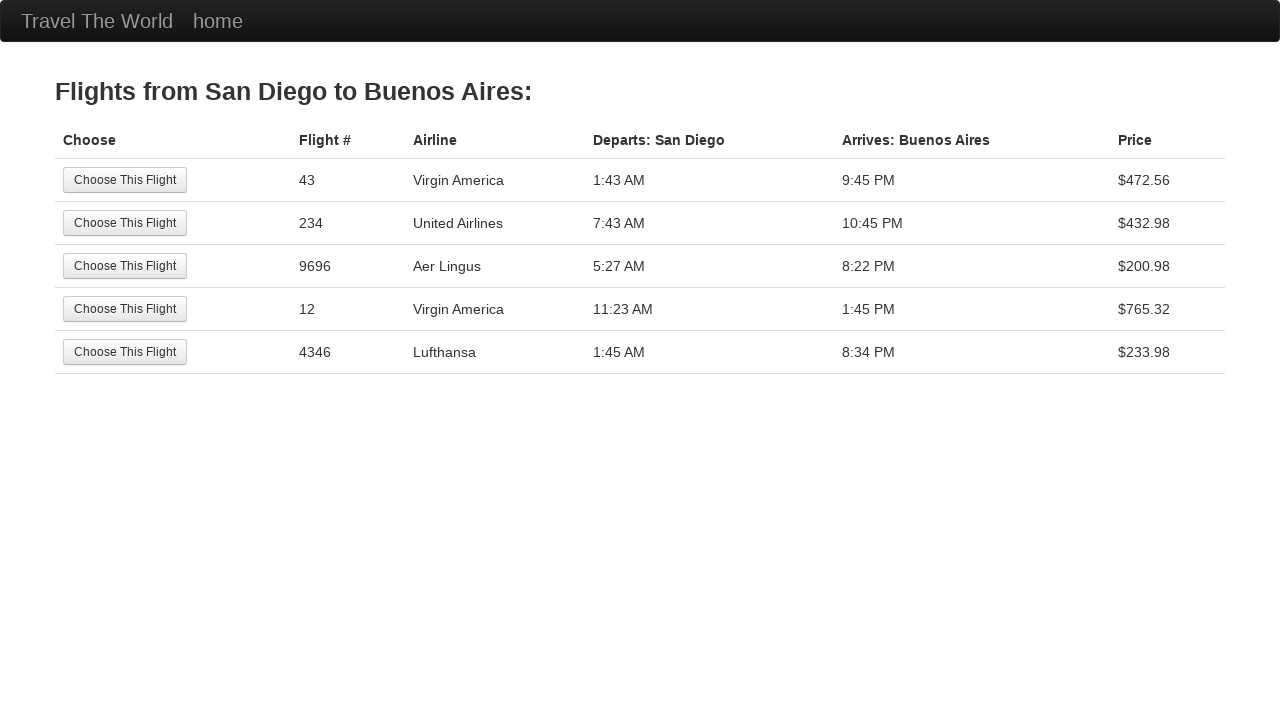